Tests dropdown menu functionality by selecting year, month, and day values first by index, then by visible text to select the date August 19, 1999

Starting URL: https://testcenter.techproeducation.com/index.php?page=dropdown

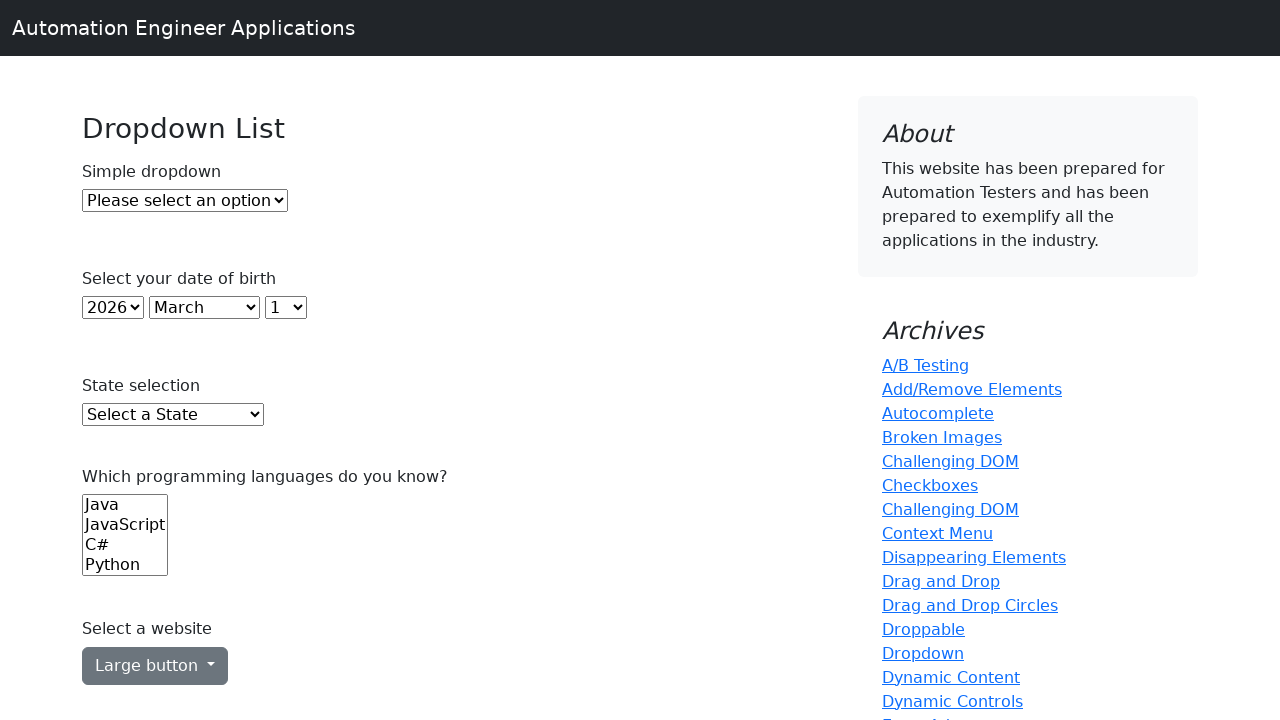

Selected year dropdown by index 1 on #year
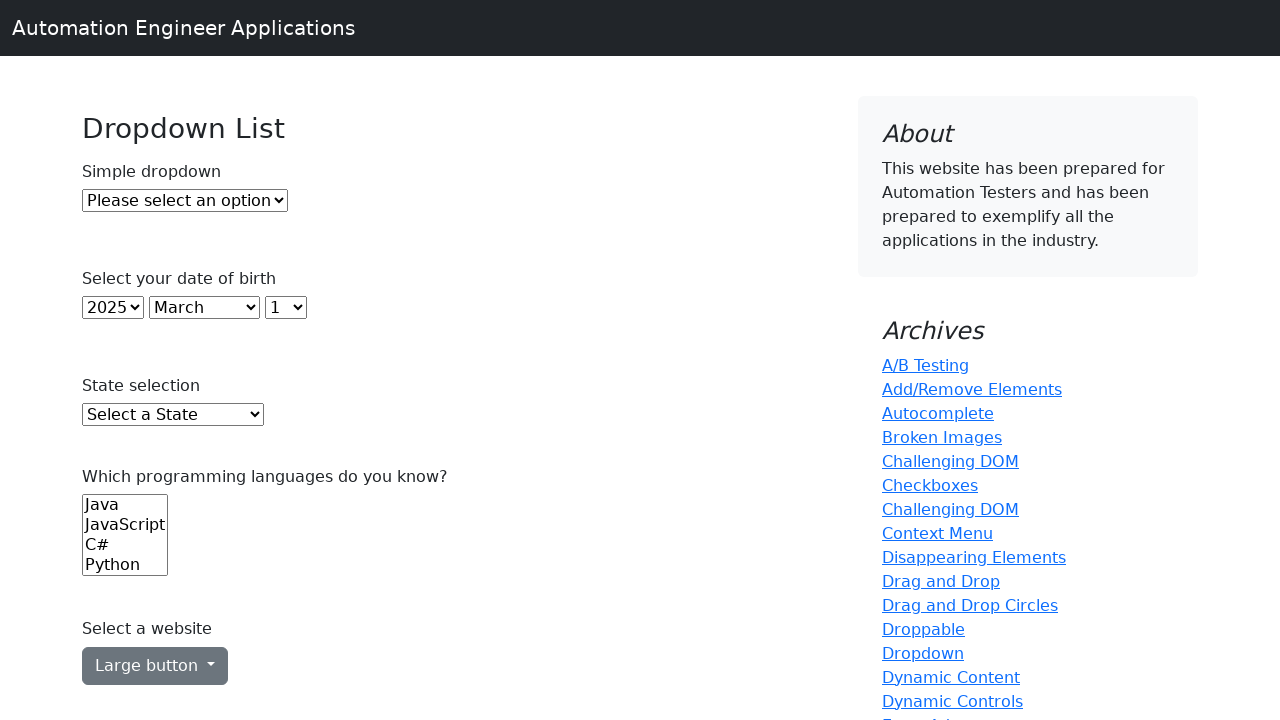

Selected month dropdown by index 2 on #month
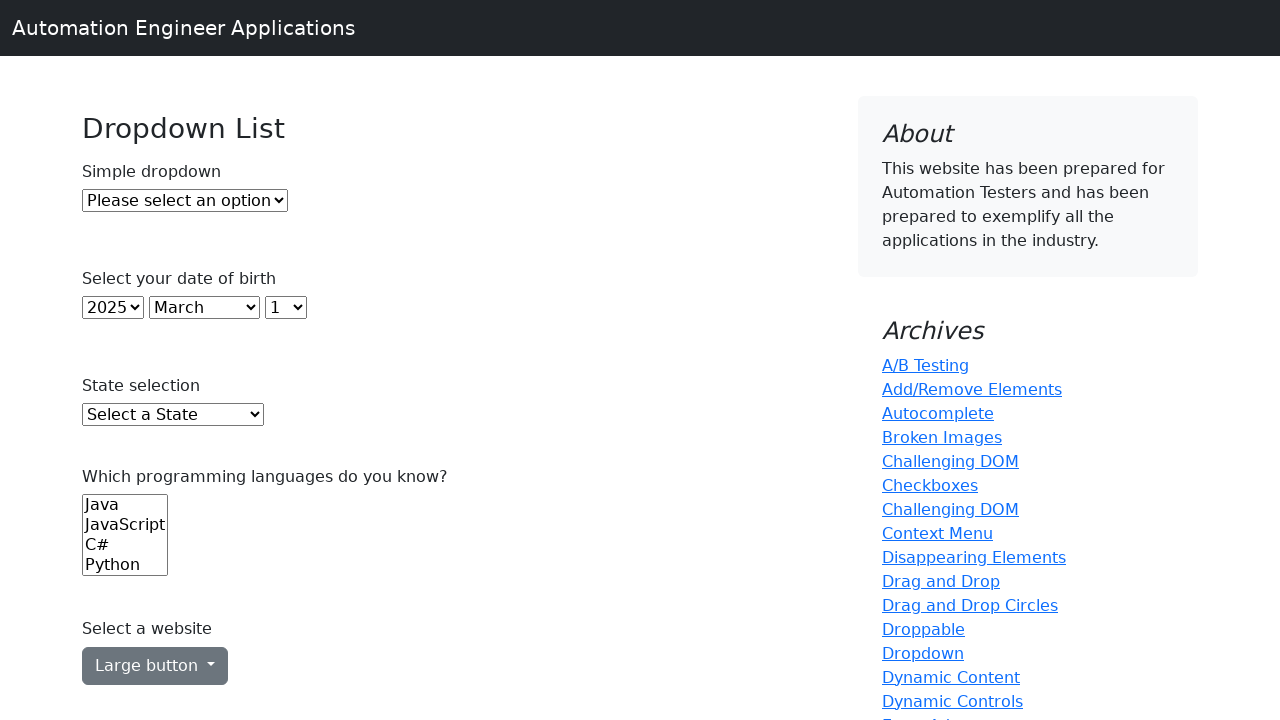

Selected day dropdown by index 3 on #day
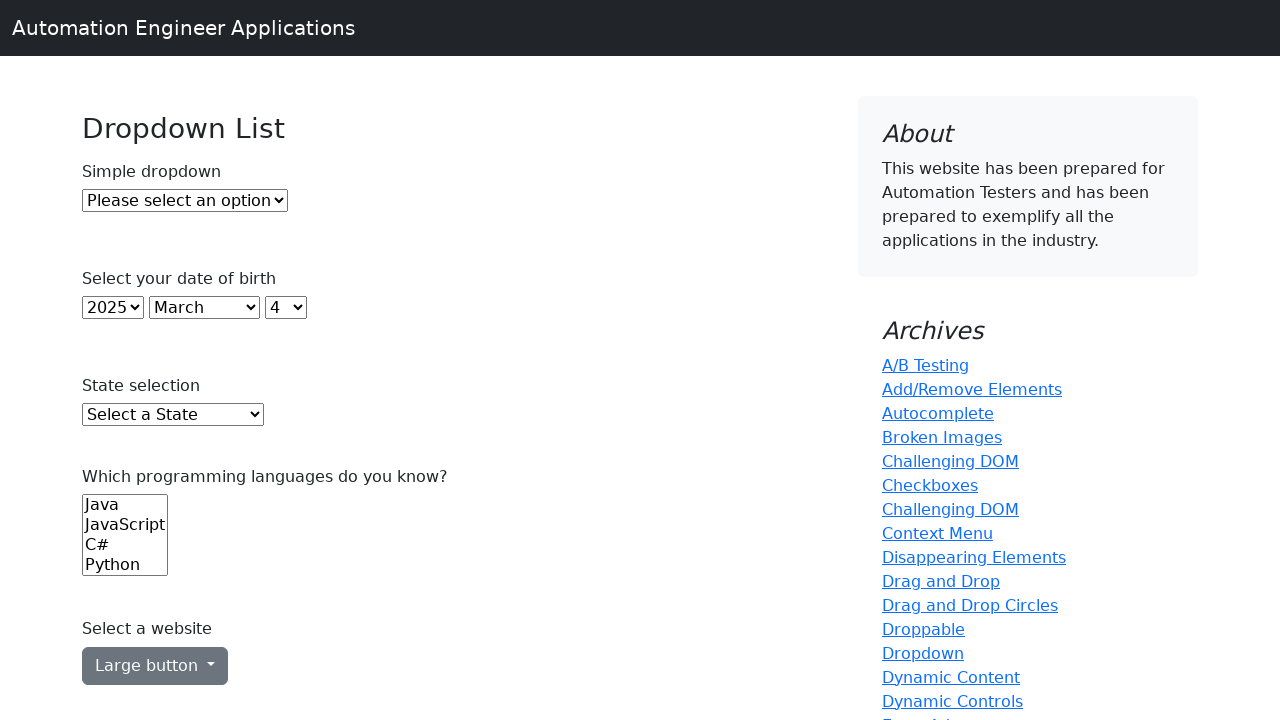

Selected year 1999 by visible text on #year
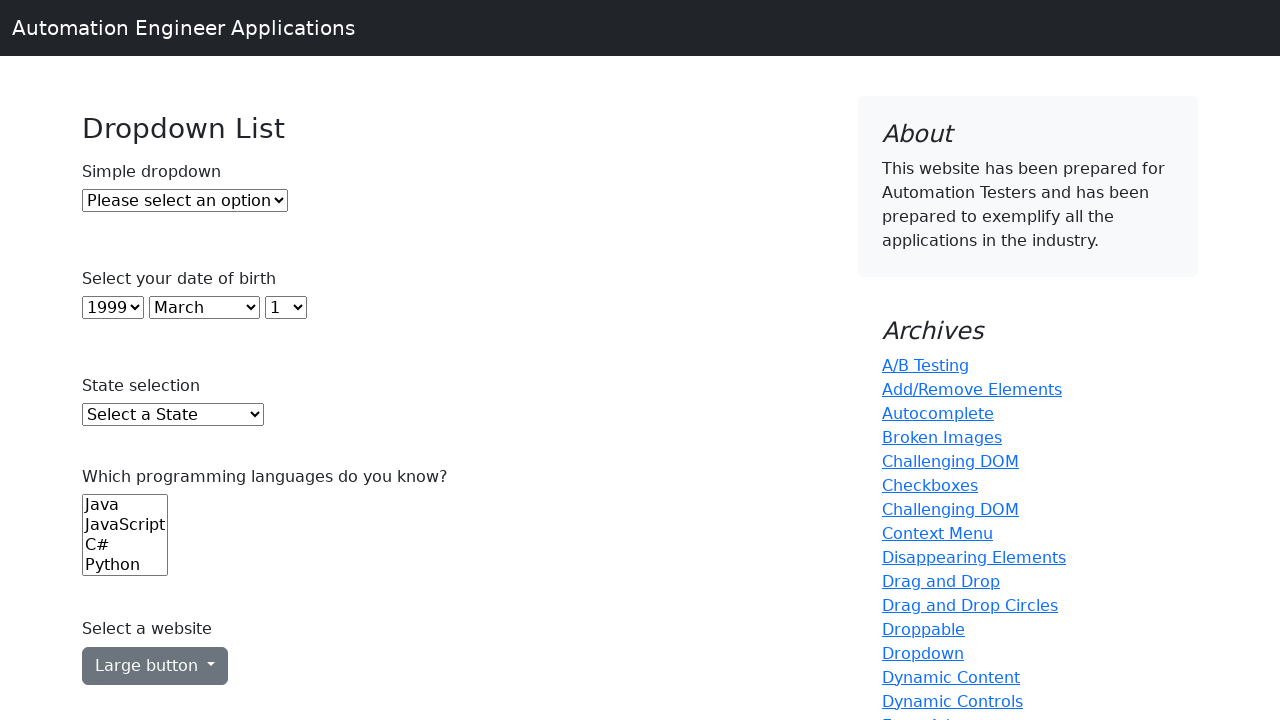

Selected month August by visible text on #month
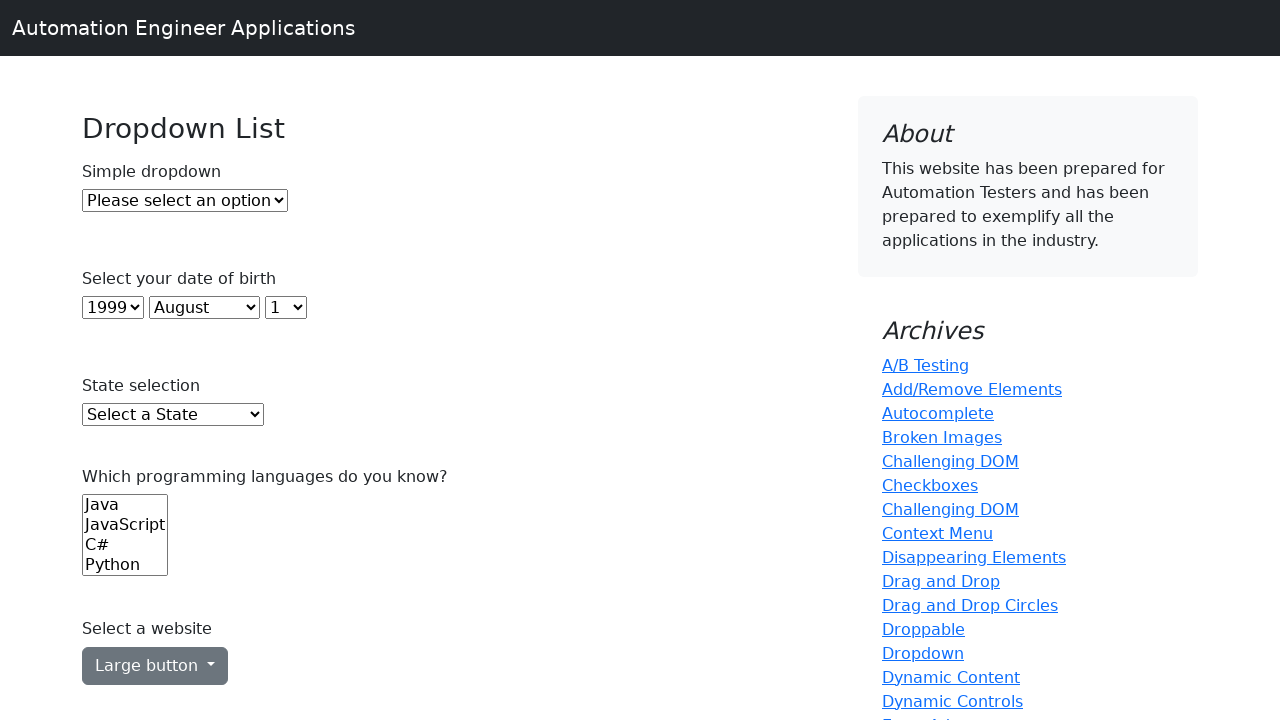

Selected day 19 by visible text on #day
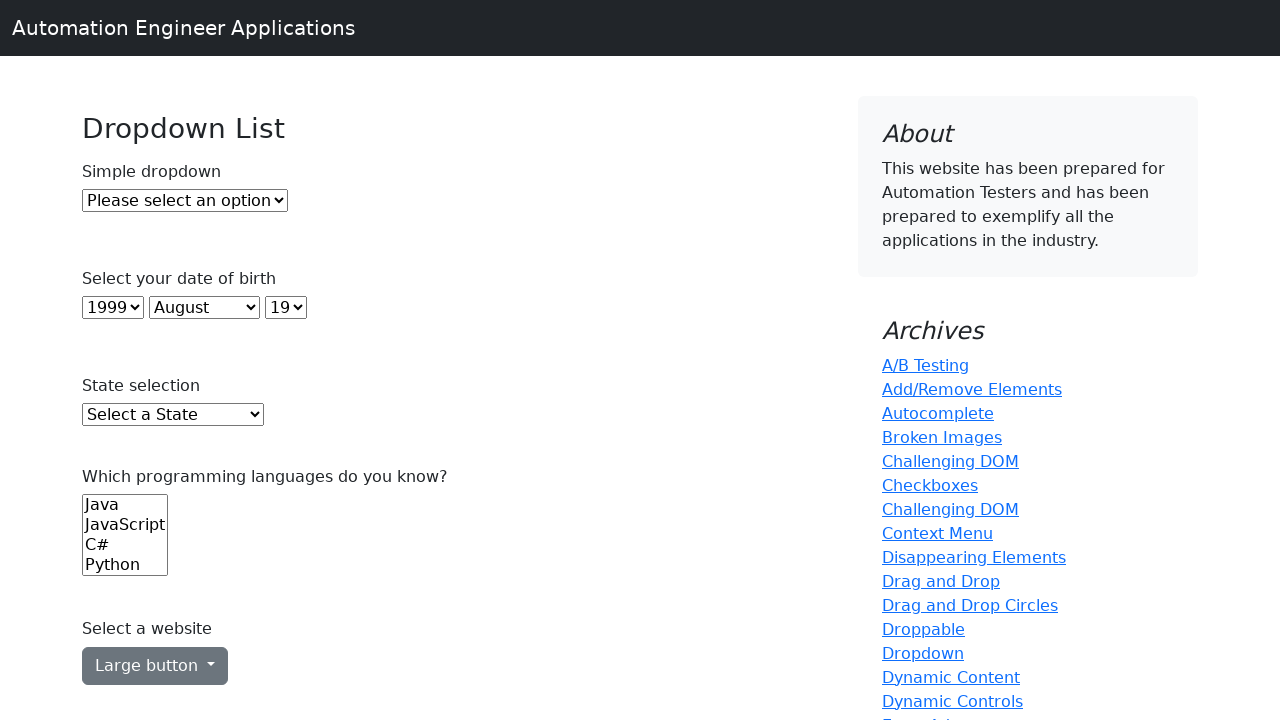

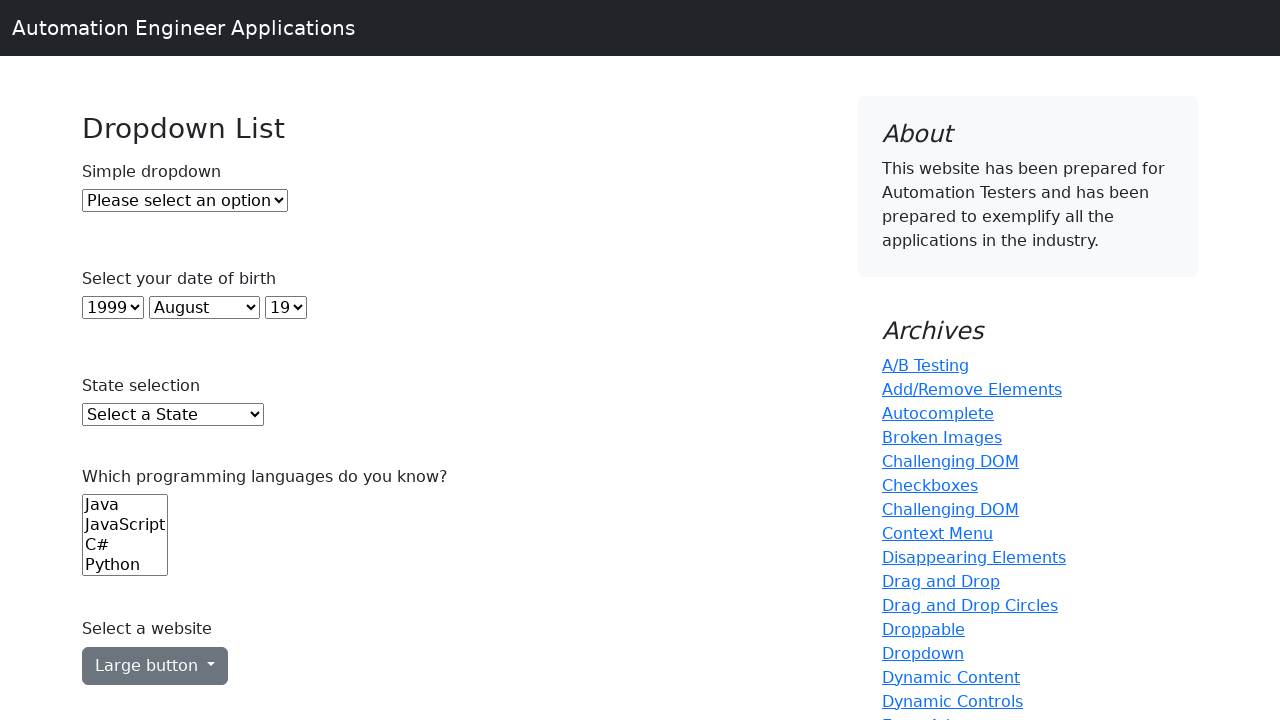